Tests e-commerce site functionality by searching for products starting with "ca", verifying product count, and adding specific items to cart including one by position and another by name matching

Starting URL: https://rahulshettyacademy.com/seleniumPractise/#/

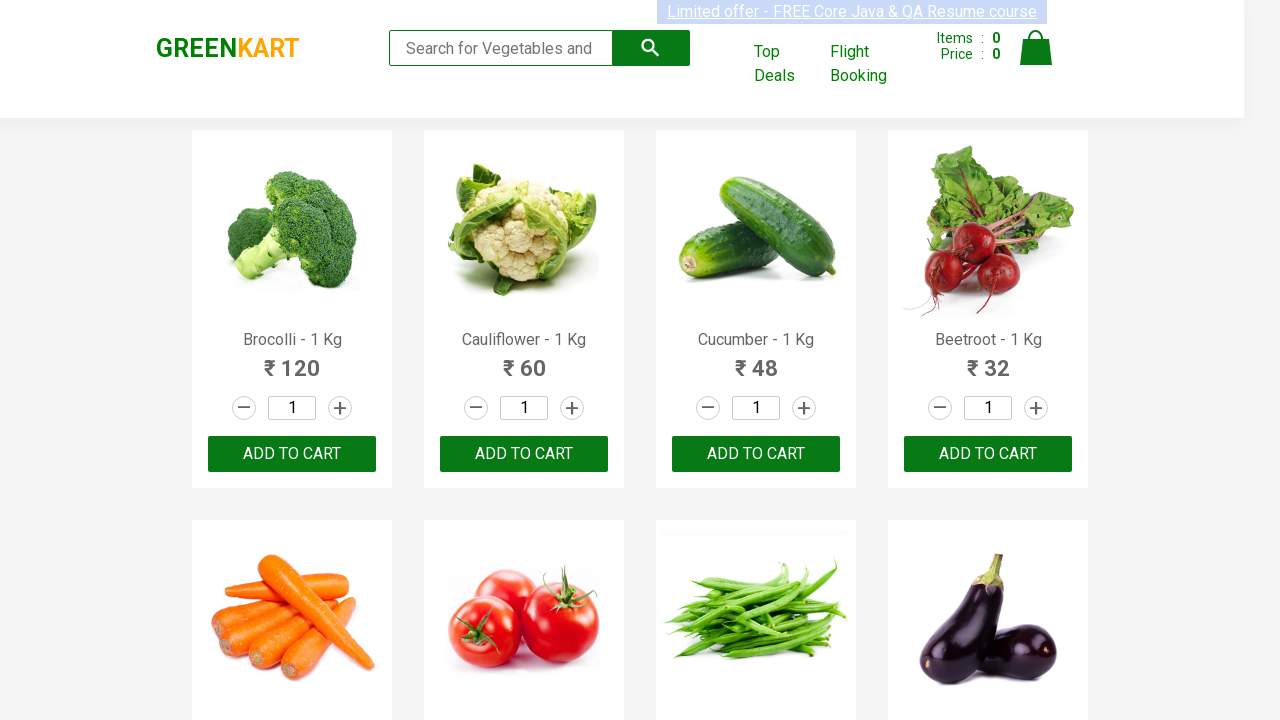

Filled search field with 'ca' to filter products on .search-keyword
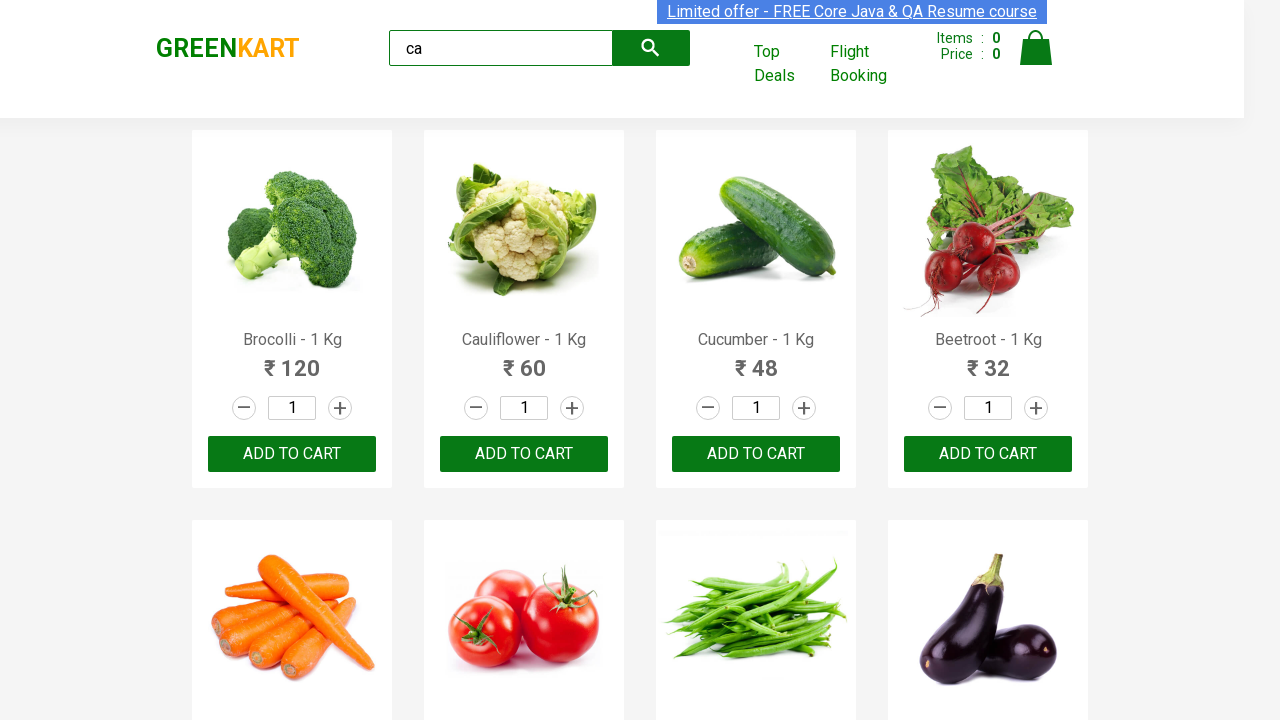

Waited for filtered products to become visible
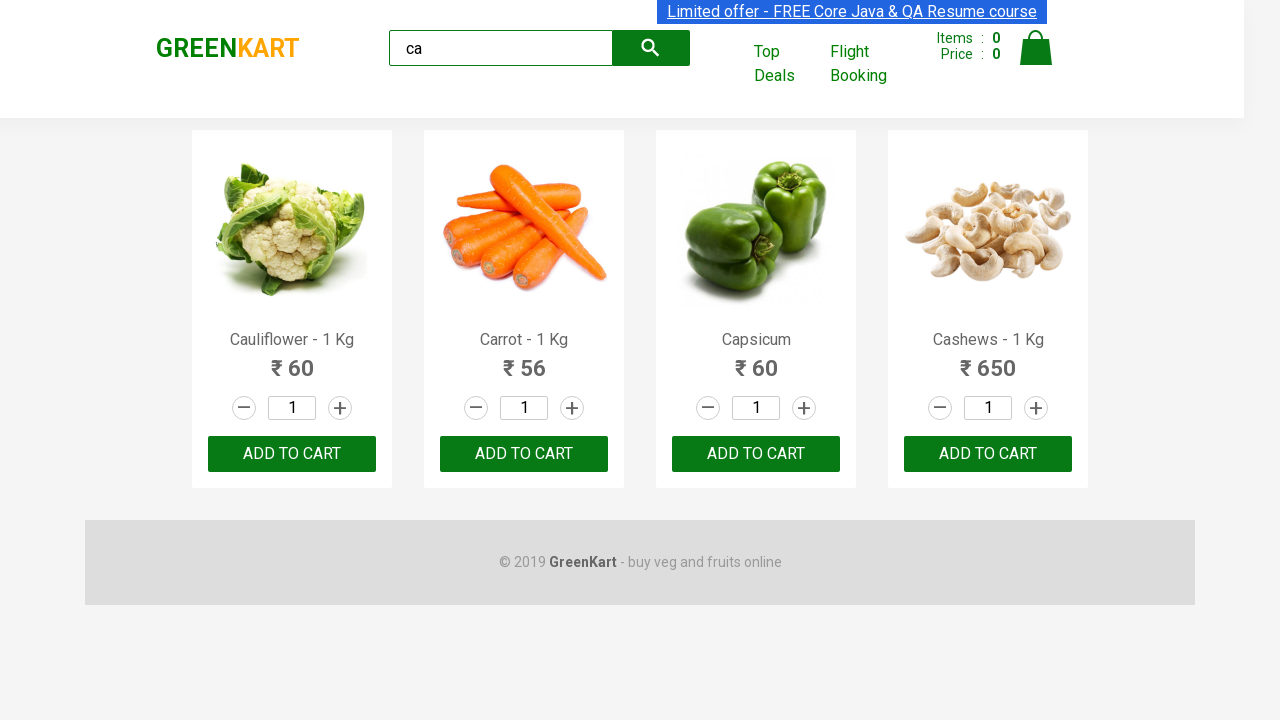

Verified that exactly 4 products are visible after filtering by 'ca'
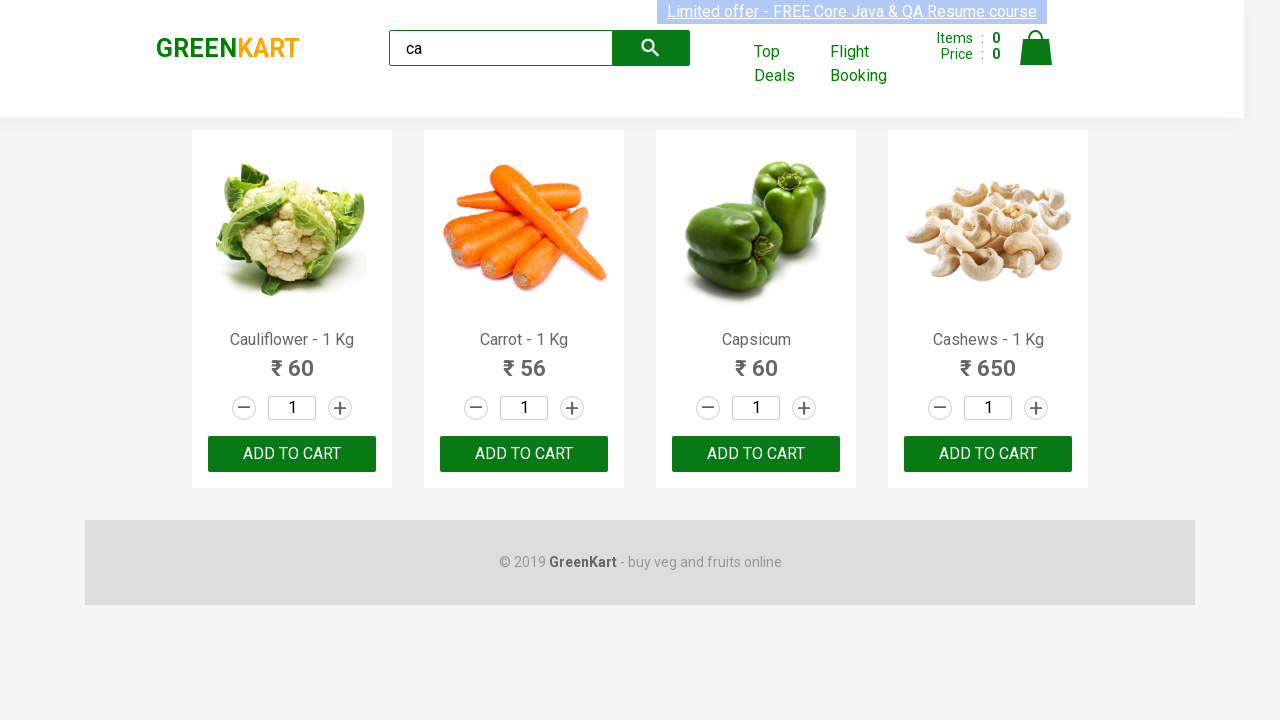

Added third product to cart by position at (756, 454) on .products .product >> nth=2 >> internal:text="ADD TO CART"i
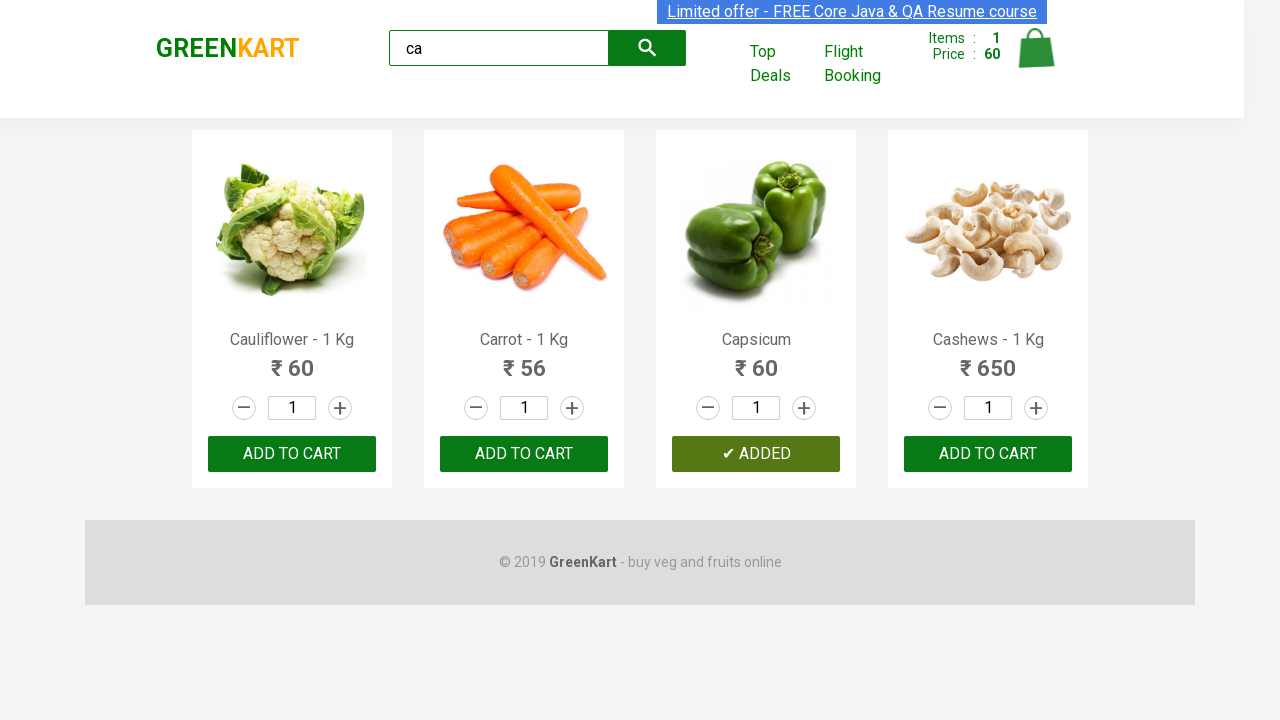

Added Cashews product to cart by name matching at (988, 454) on .products .product >> nth=3 >> button
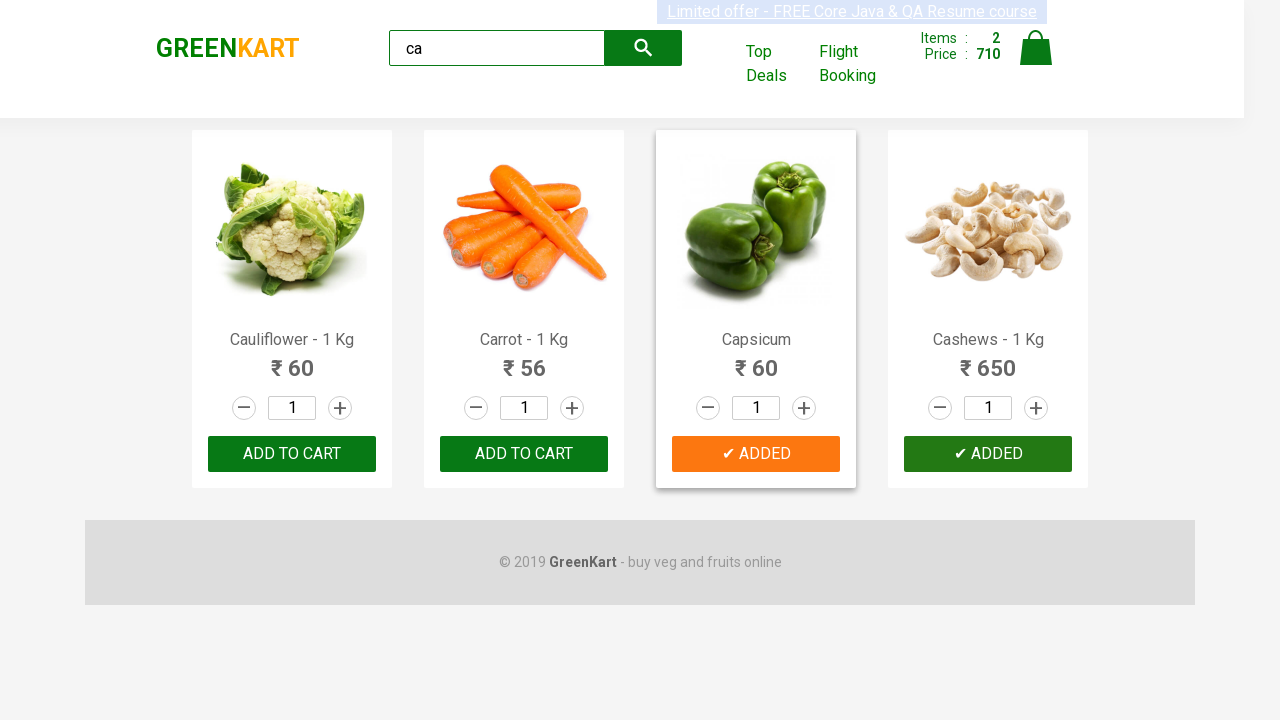

Verified brand logo text is 'GREENKART'
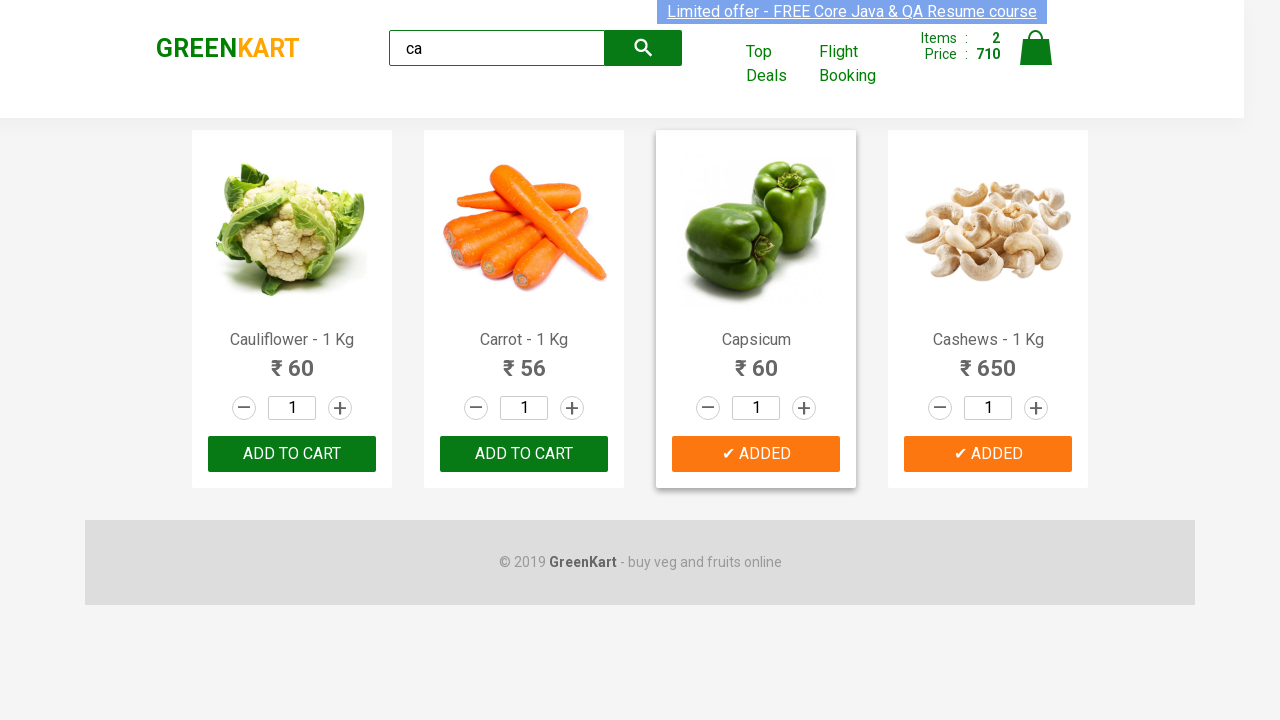

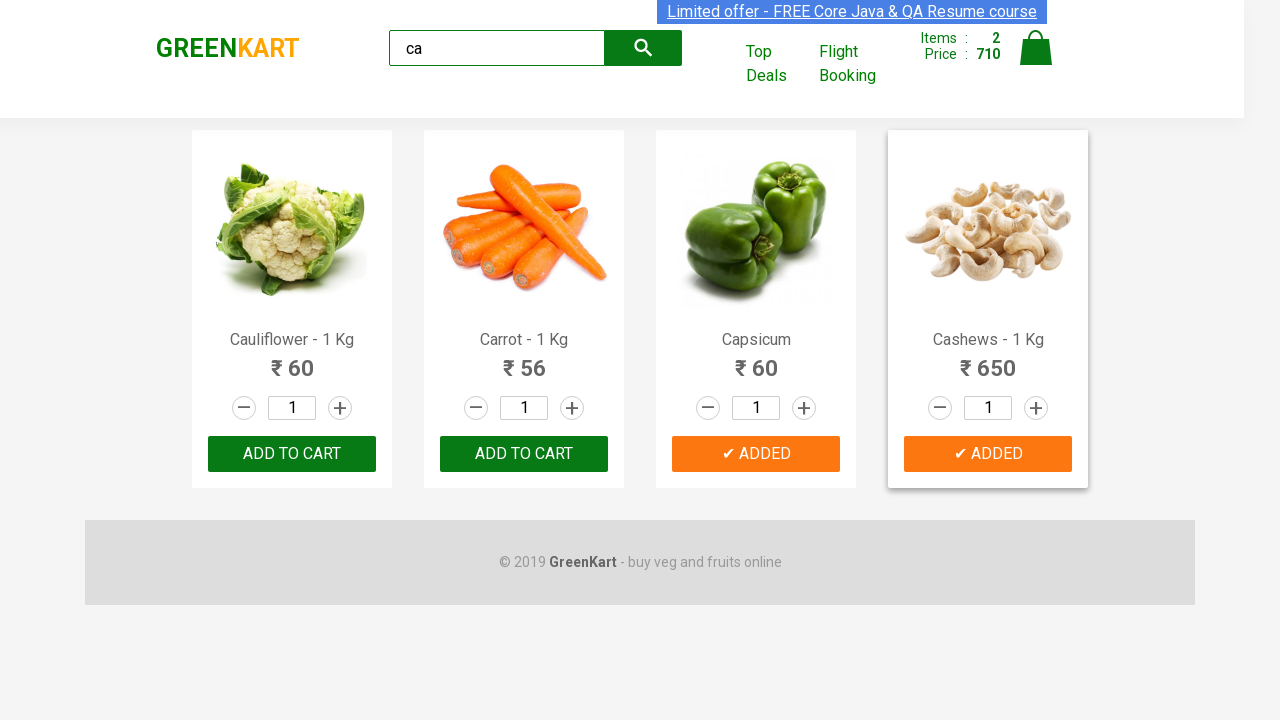